Tests adding a product to cart by opening it in a new tab, clicking add to cart, accepting alert, and verifying it appears in the cart

Starting URL: https://www.demoblaze.com/index.html

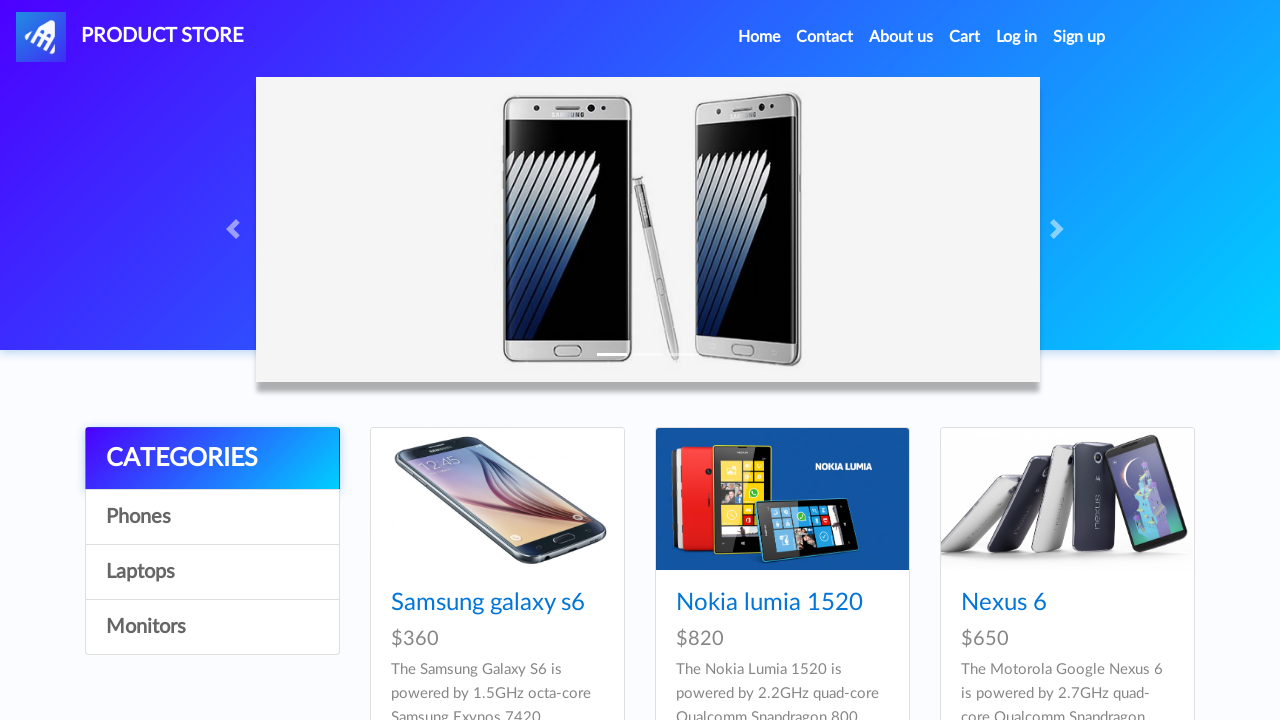

Clicked Samsung galaxy s6 product link to open in new tab at (488, 603) on //a[contains(text(), 'Samsung galaxy s6')]
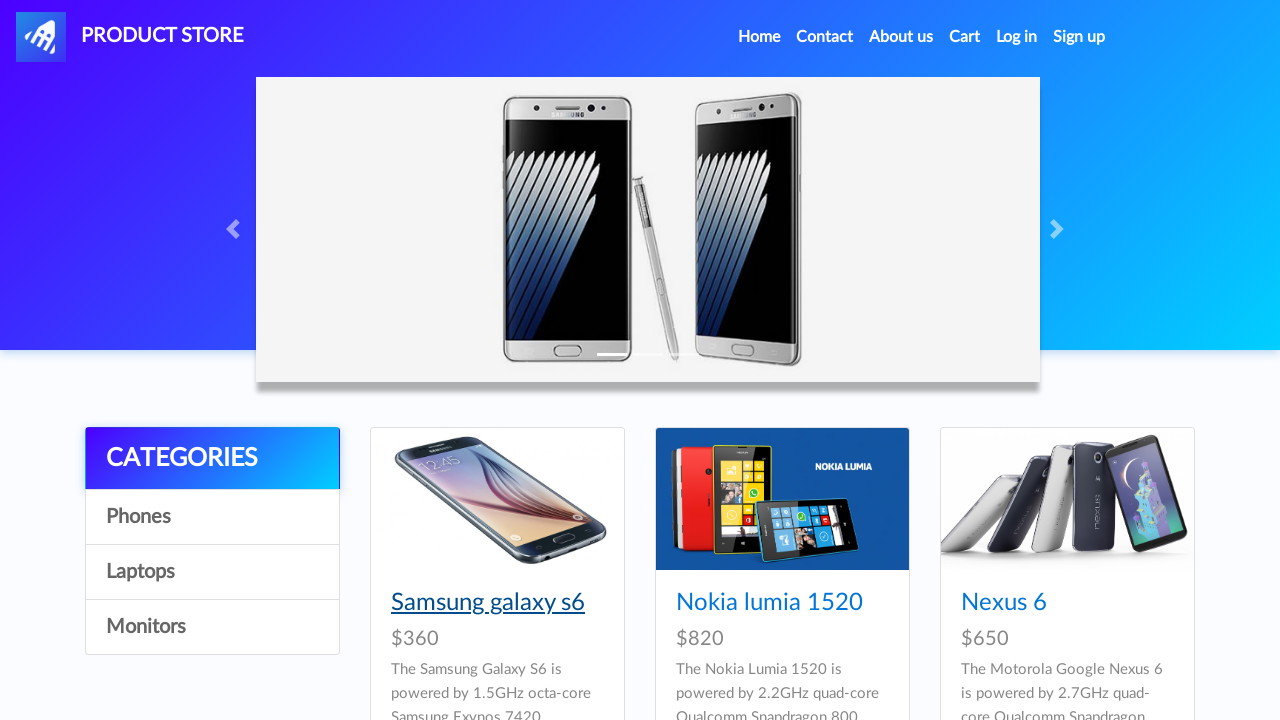

New tab opened with product page
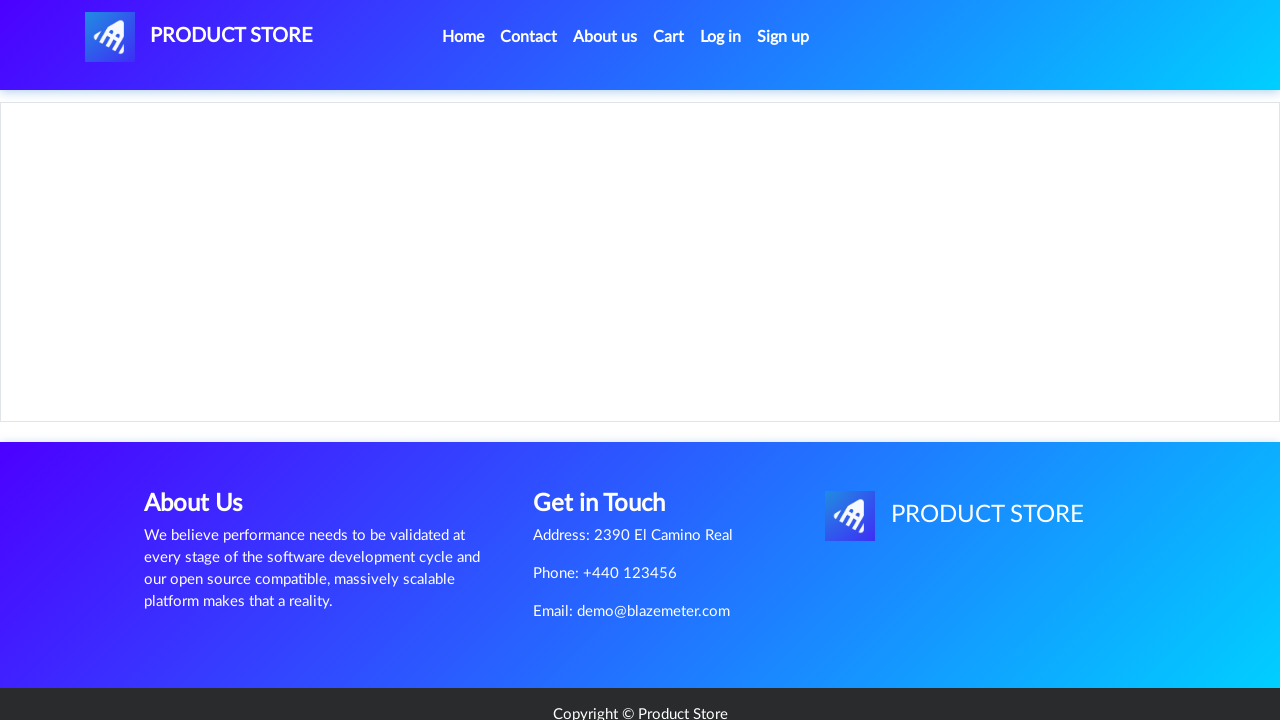

Clicked 'Add to cart' button on product page at (610, 440) on xpath=//a[contains(text(), 'Add to cart')]
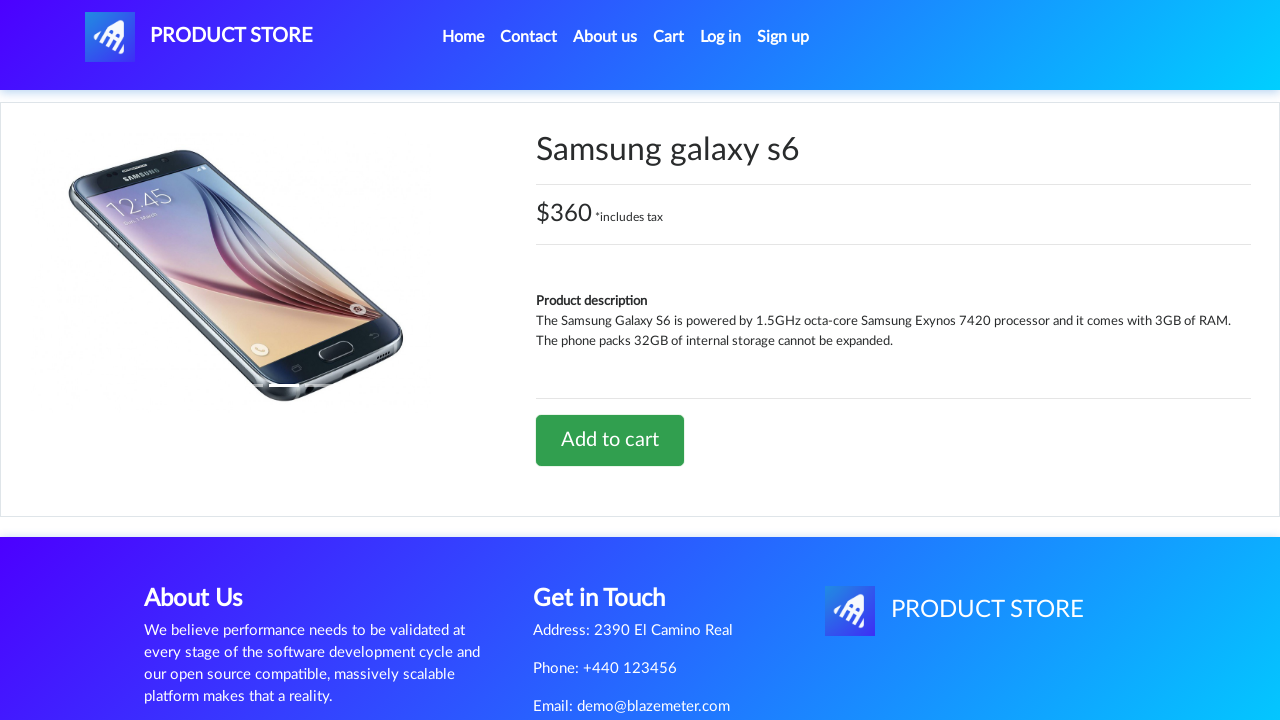

Set up alert dialog handler to accept
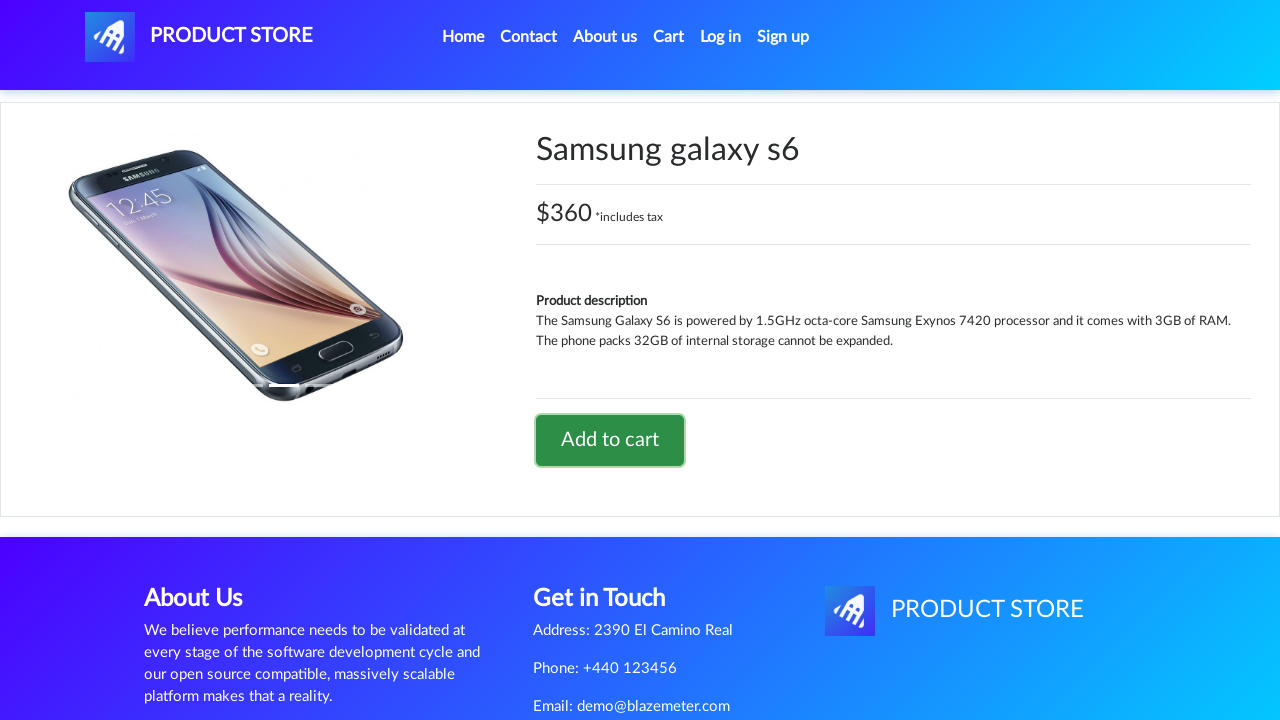

Clicked 'Add to cart' button again and accepted confirmation alert at (610, 440) on xpath=//a[contains(text(), 'Add to cart')]
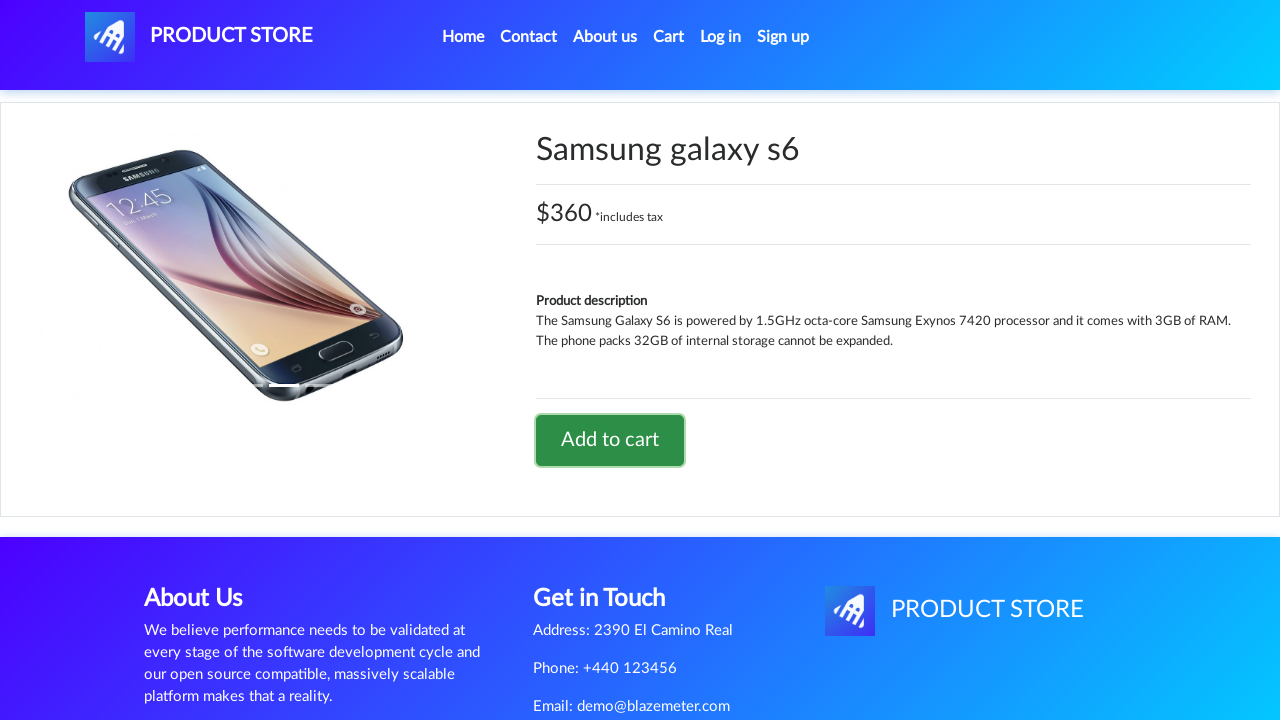

Closed product tab
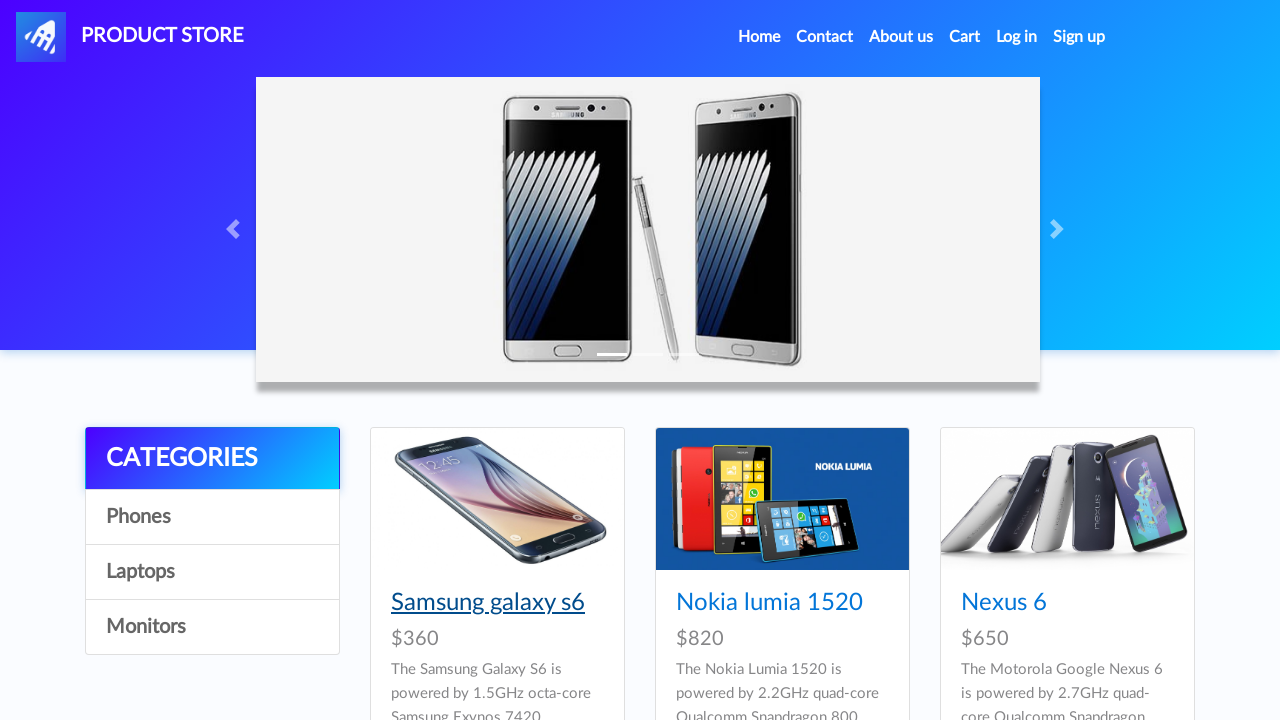

Clicked 'Cart' link on original page at (965, 37) on xpath=//a[contains(text(), 'Cart')]
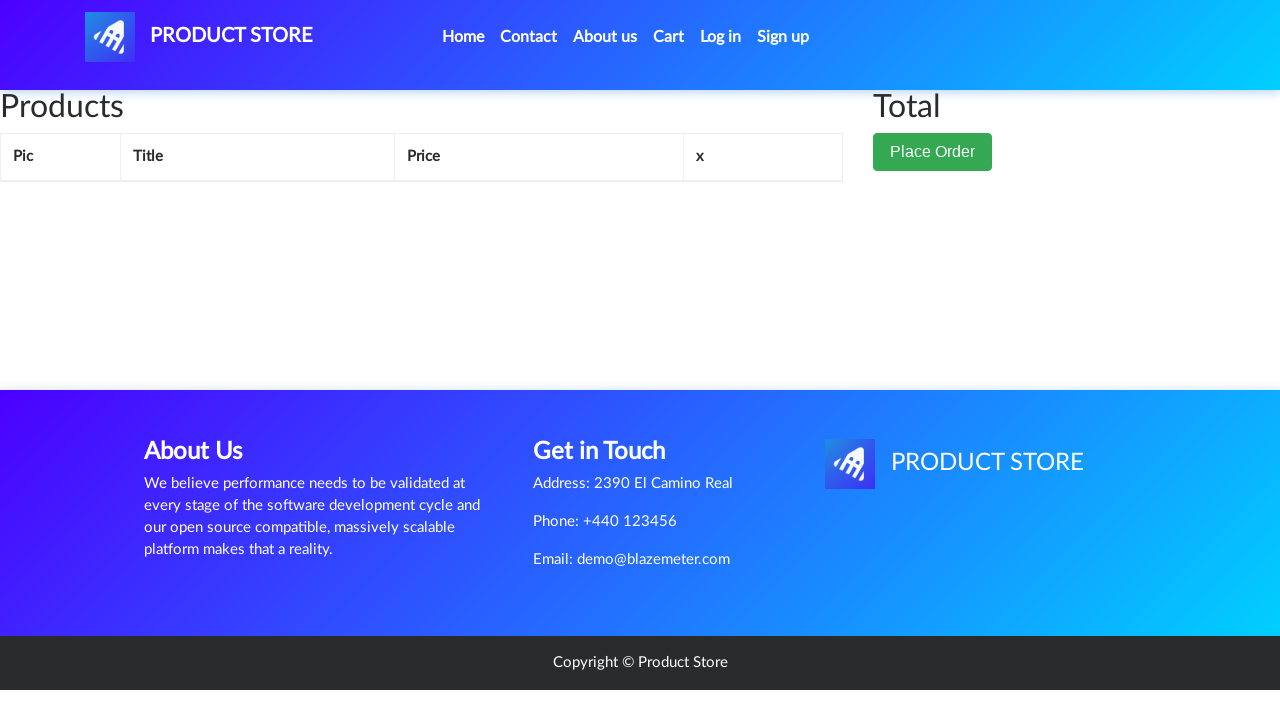

Verified Samsung galaxy s6 product appears in cart
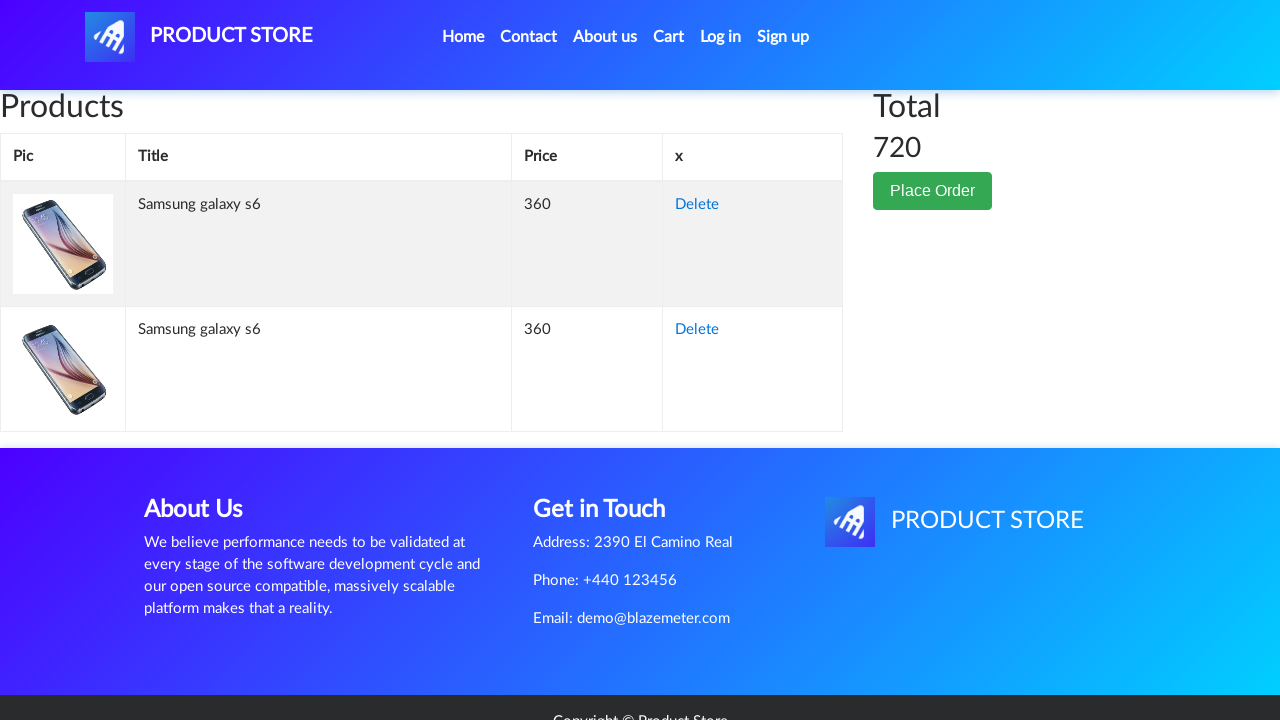

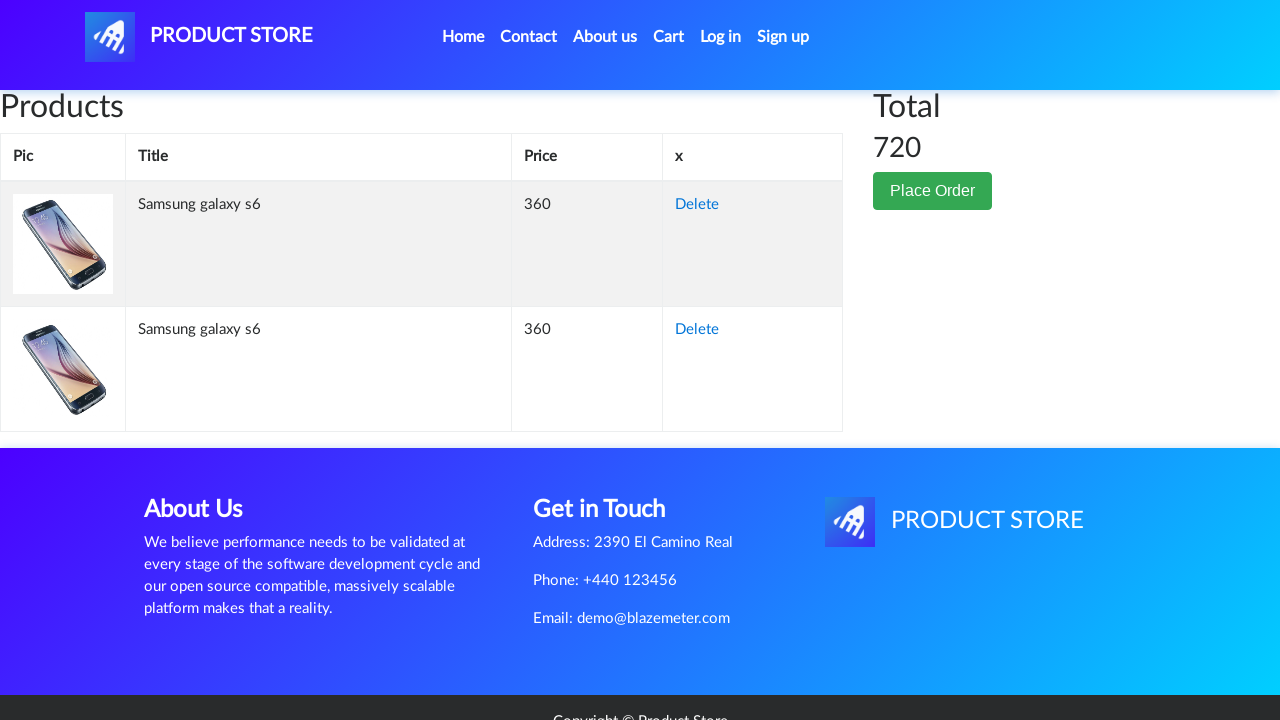